Scrolls down the page to find a "which course" element and clicks on it

Starting URL: https://www.techtorialacademy.com/

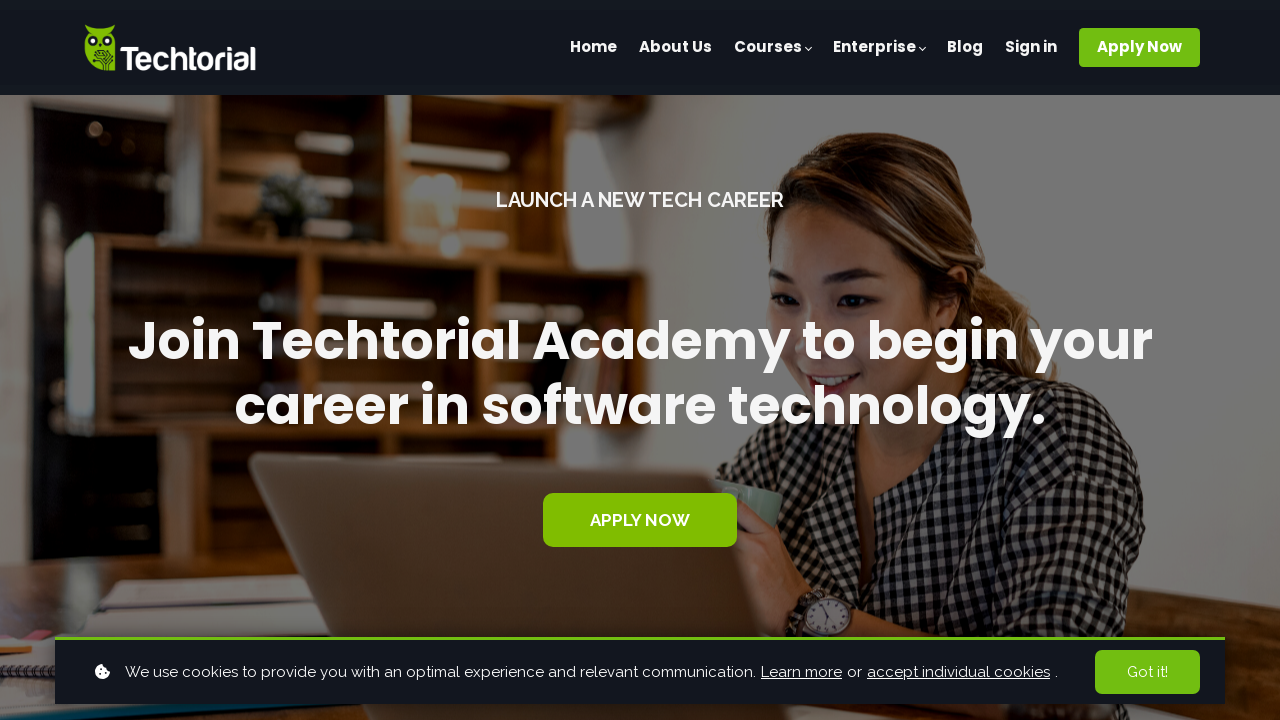

Located the 'which course' element
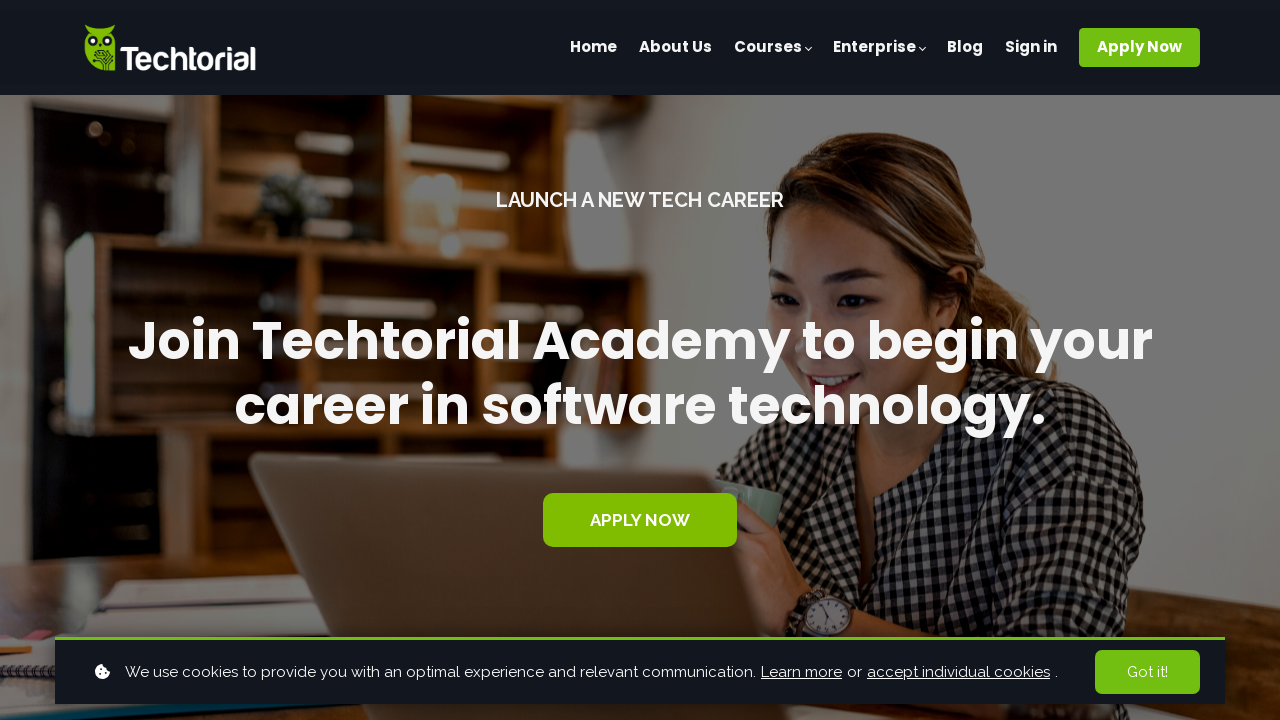

Scrolled 'which course' element into view
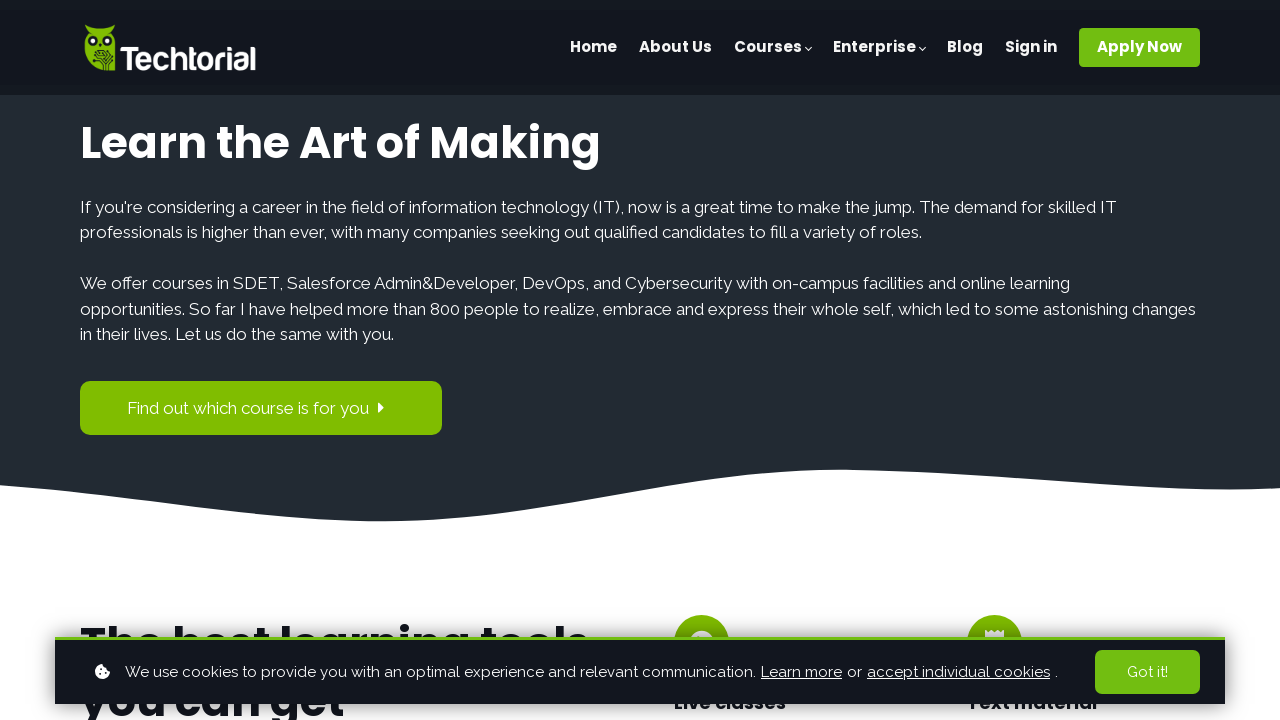

Clicked the 'which course' element at (248, 408) on xpath=//span[contains(text(),'which course')]
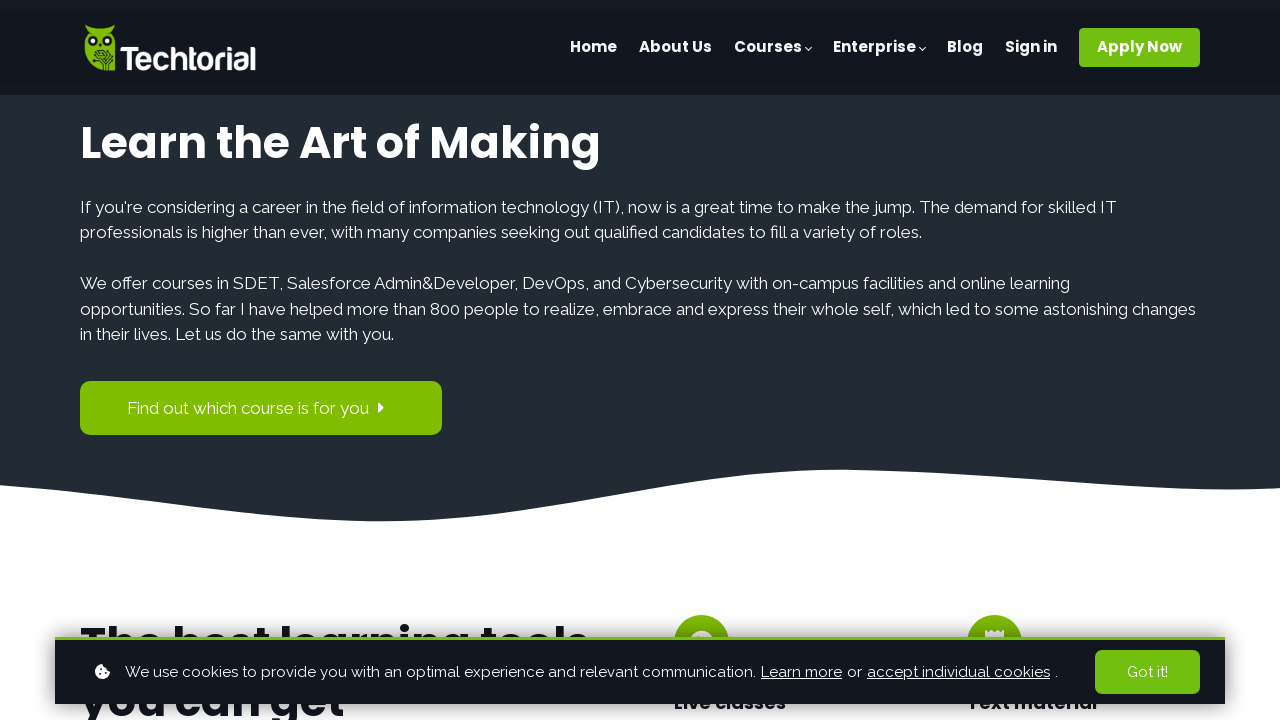

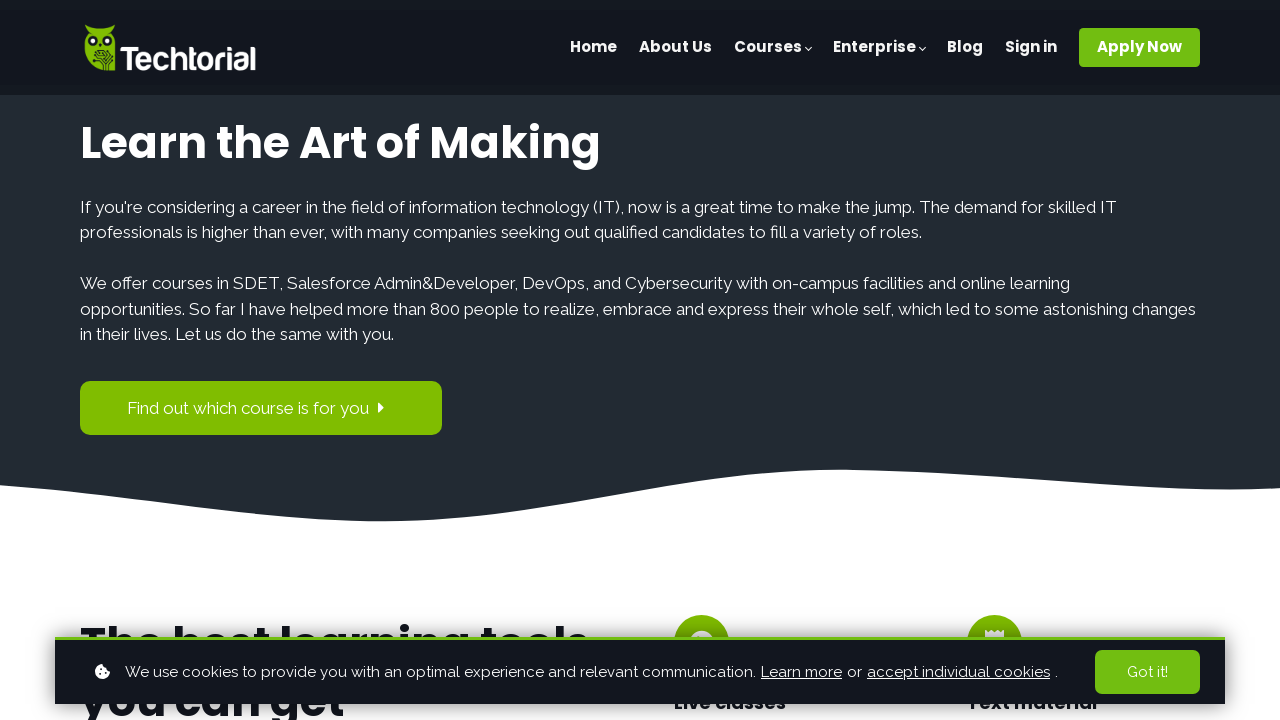